Navigates to an automation practice page and verifies a button element can be located using XPath with sibling selector

Starting URL: https://rahulshettyacademy.com/AutomationPractice/

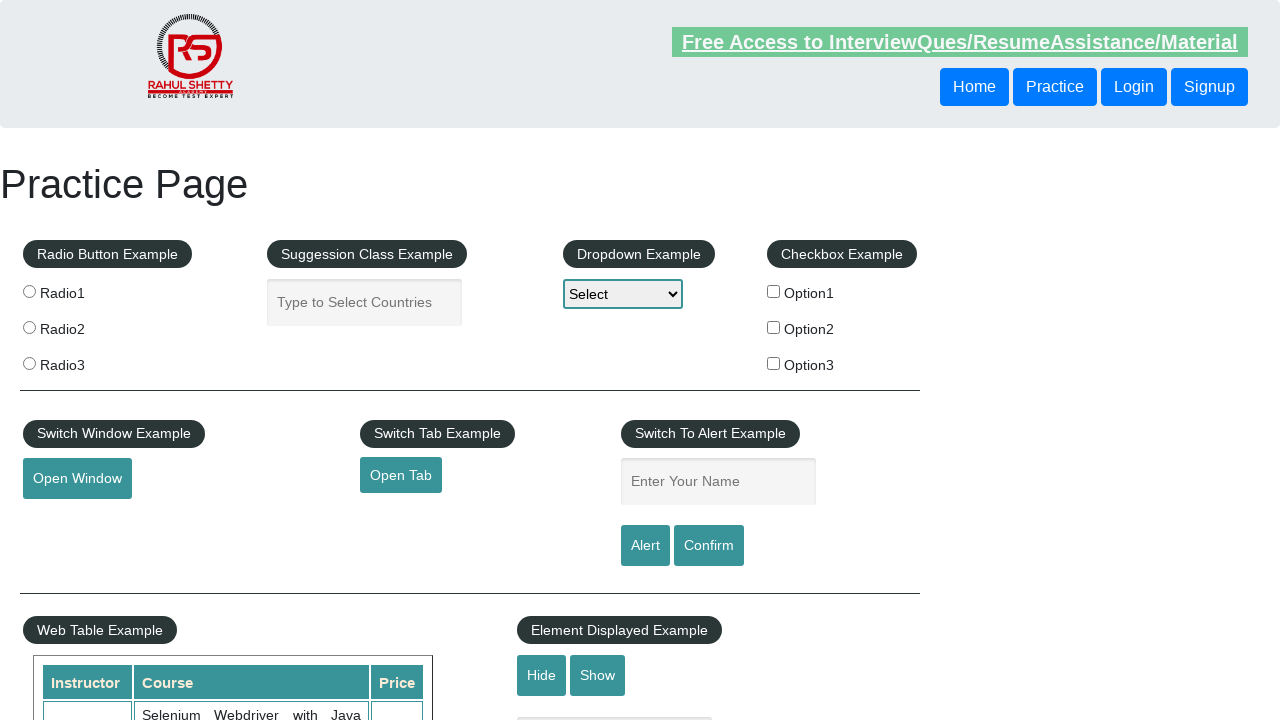

Located button element using XPath with sibling selector
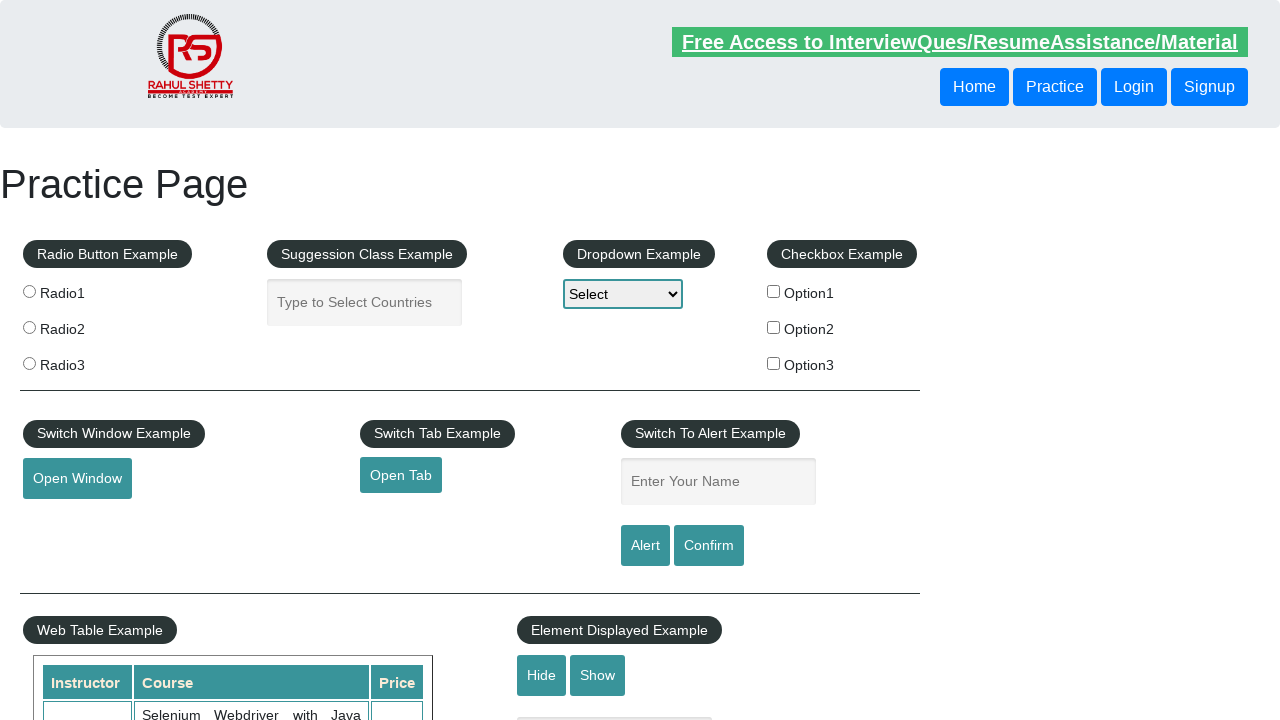

Button element became visible
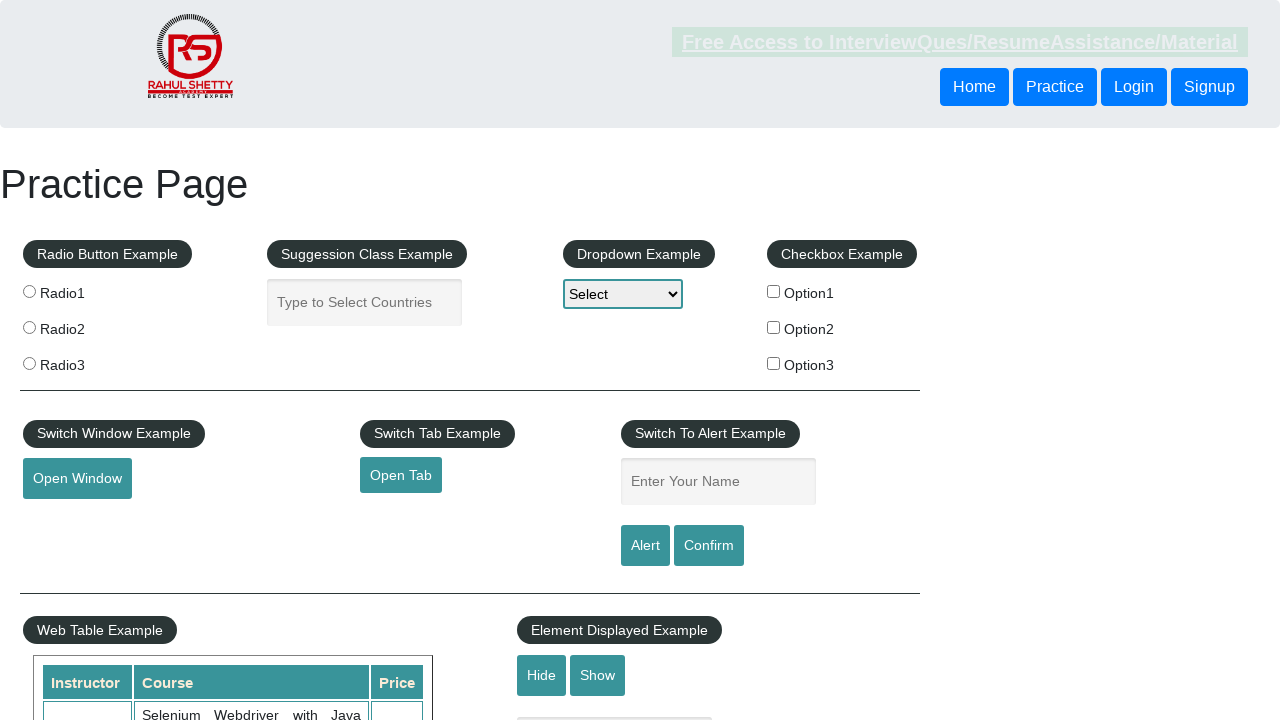

Retrieved button text content: 'Login'
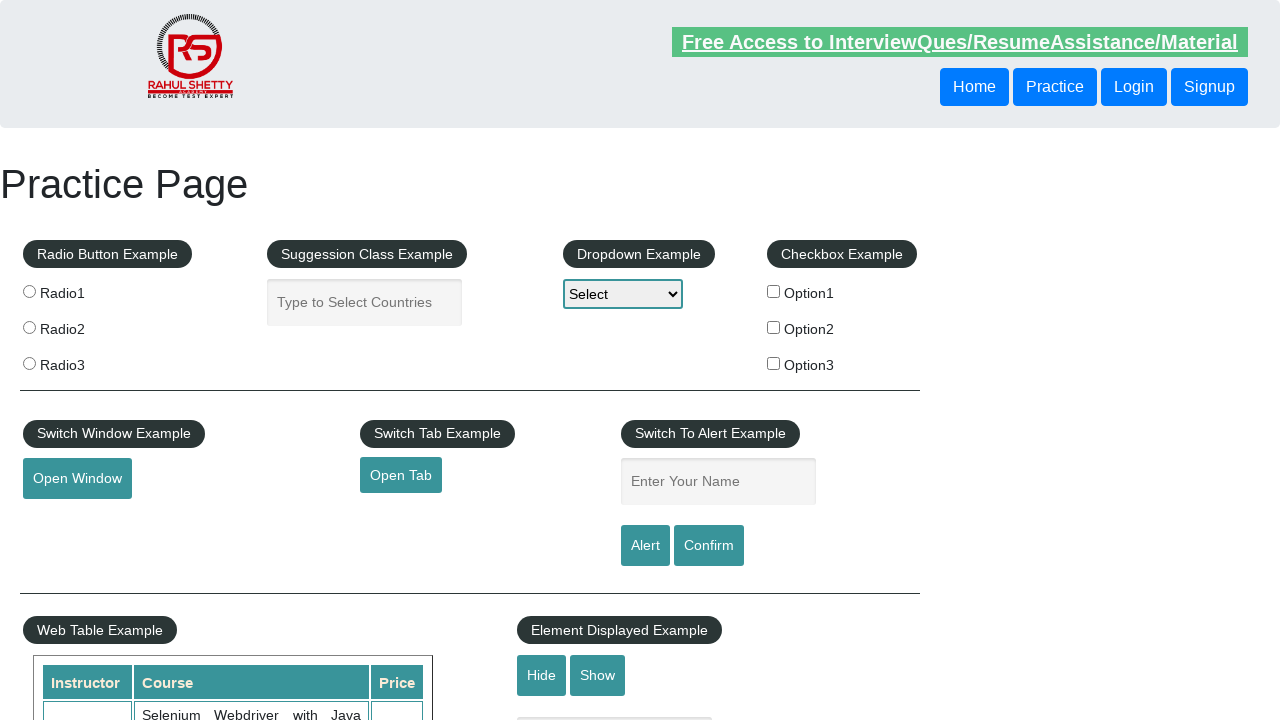

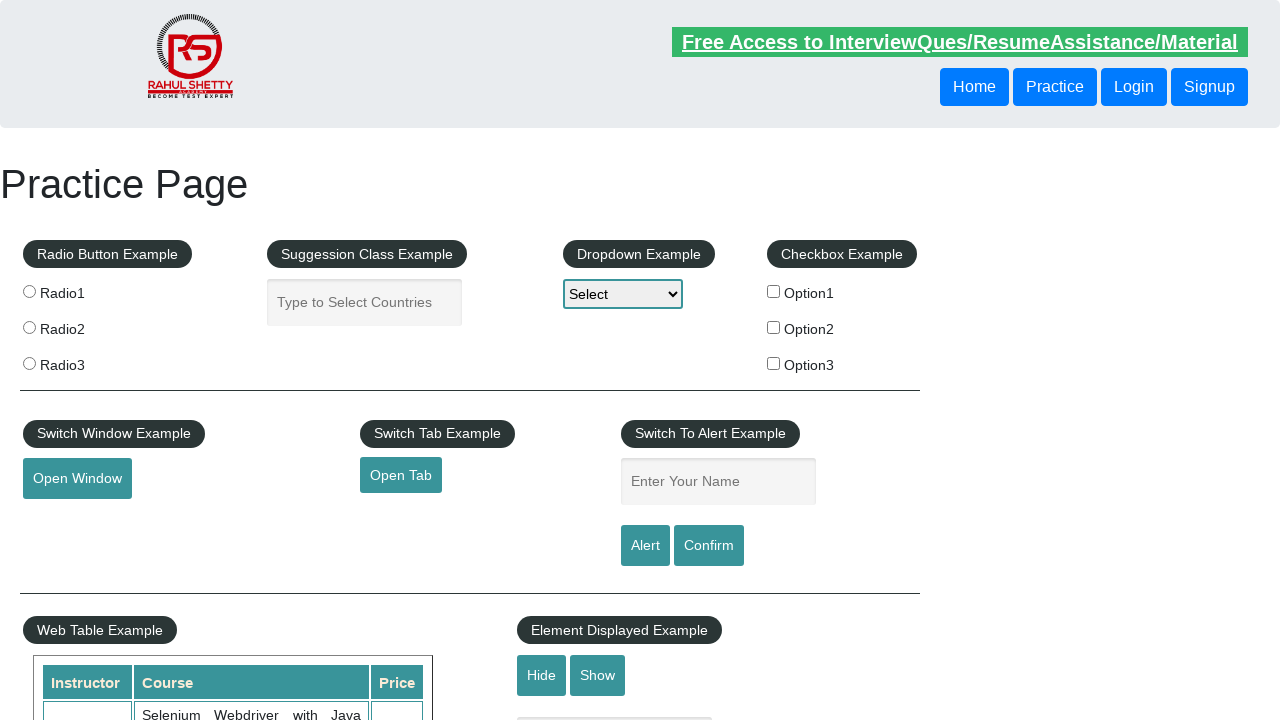